Navigates to a bulletin board search page and verifies that board panels with user information are displayed correctly

Starting URL: https://oshioki24.com/board/search/3/13/1/

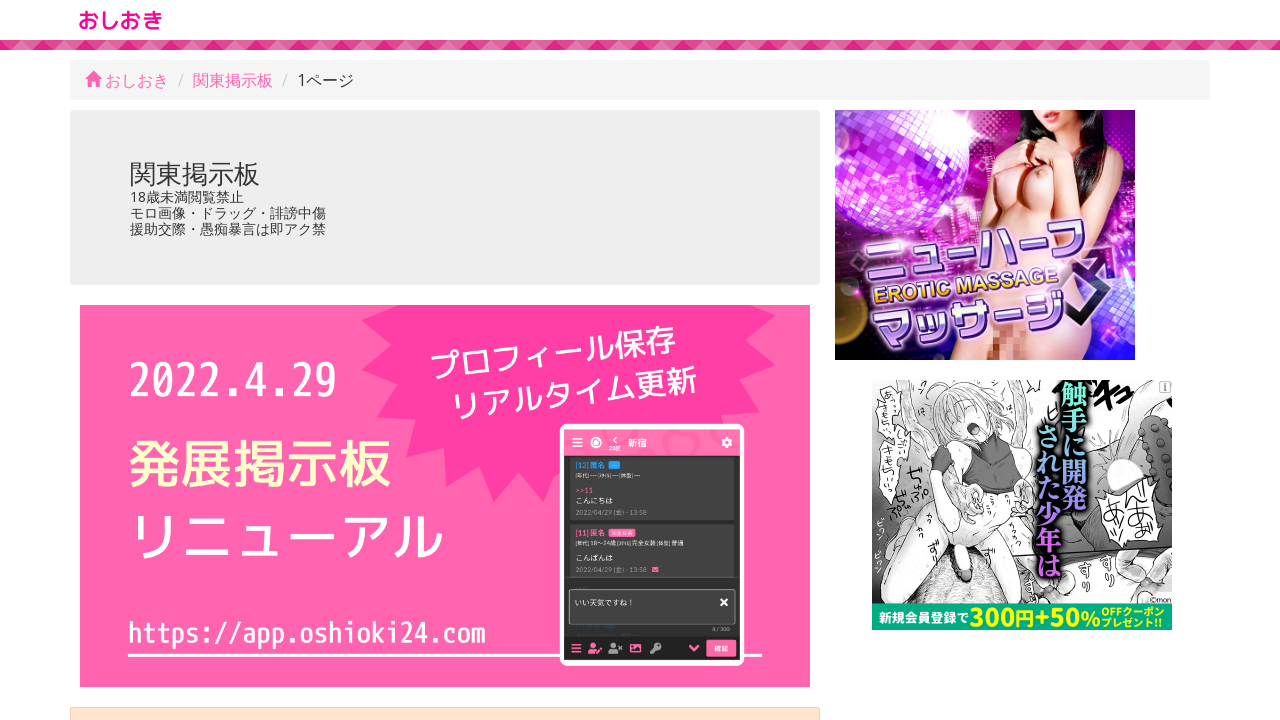

Navigated to bulletin board search page
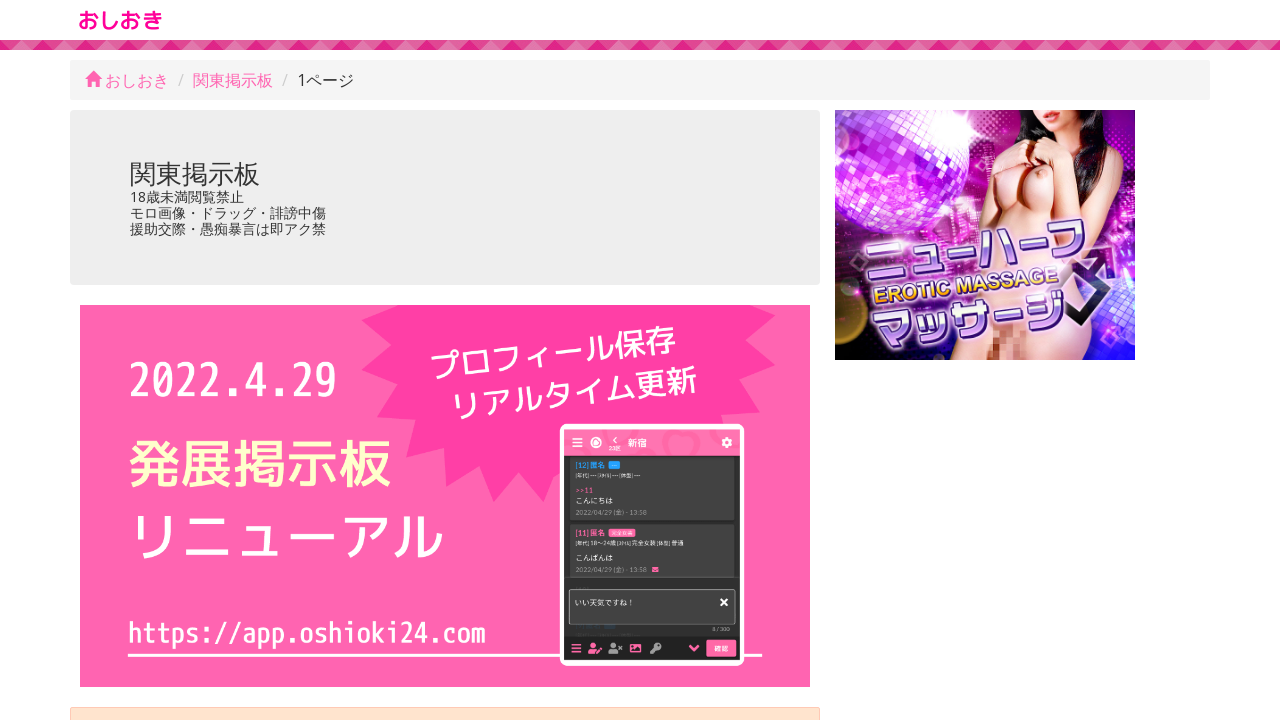

Board panels loaded successfully
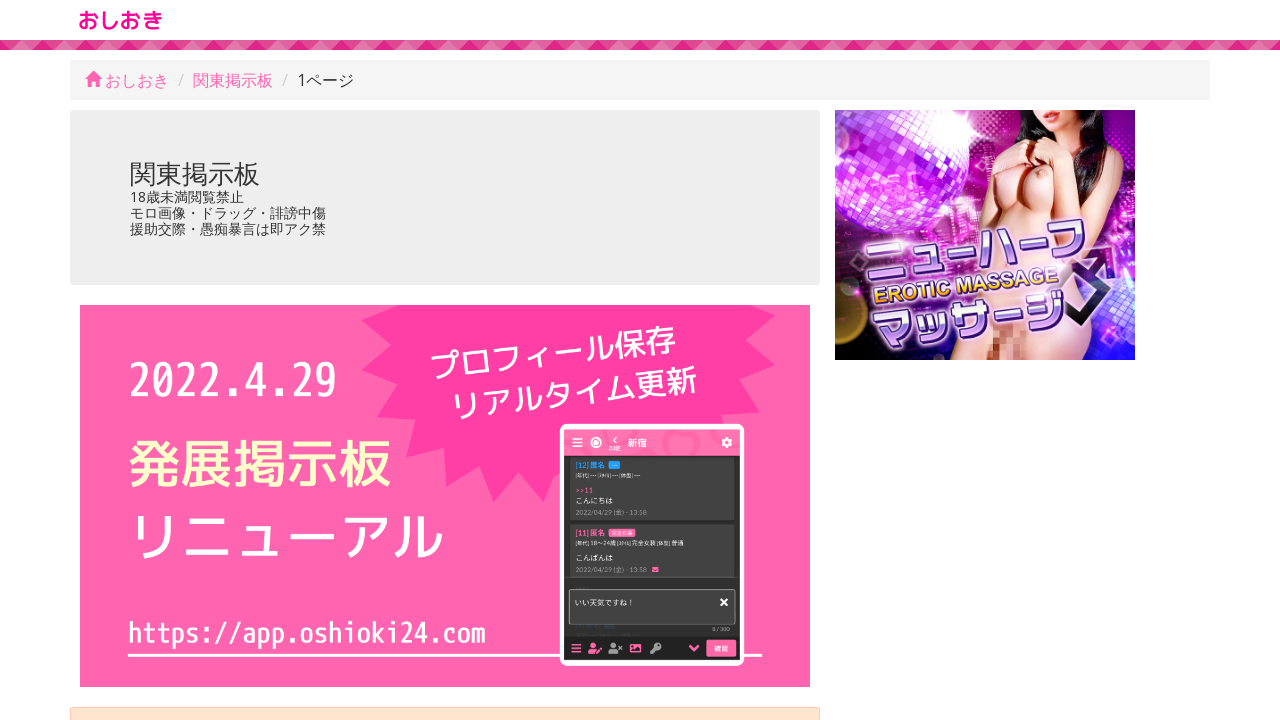

Panel head links are present
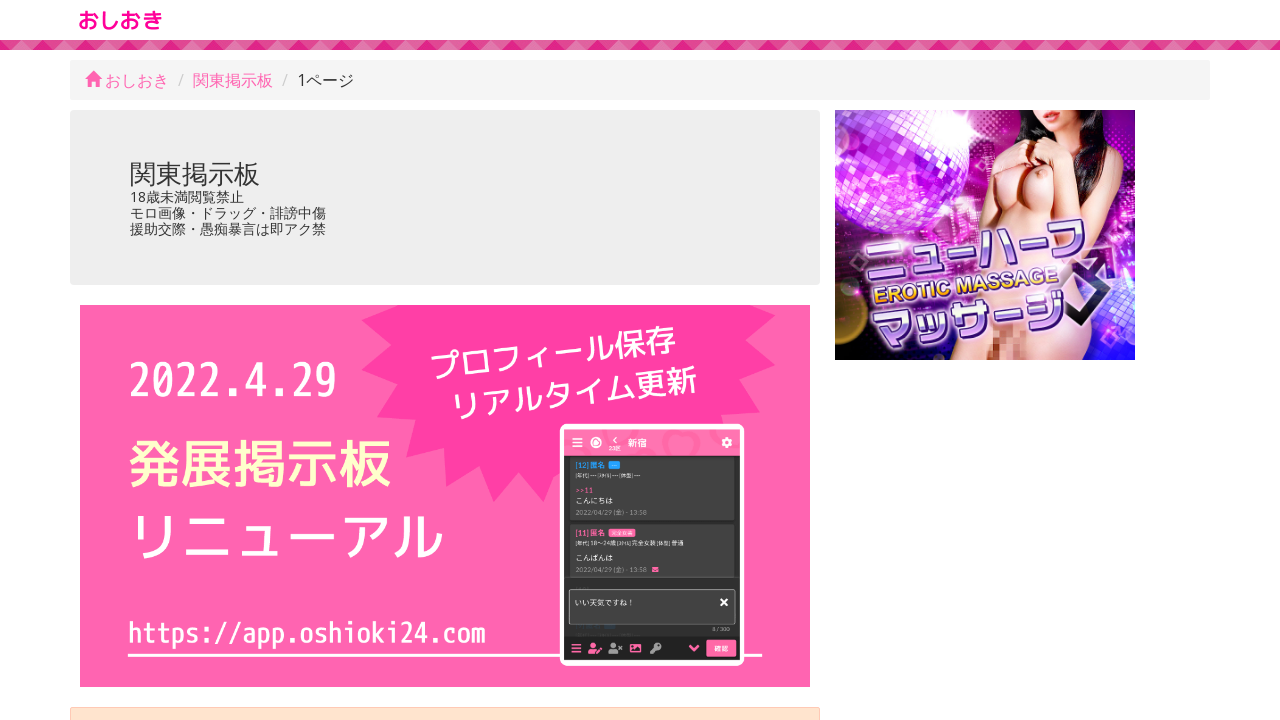

Panel message elements are present
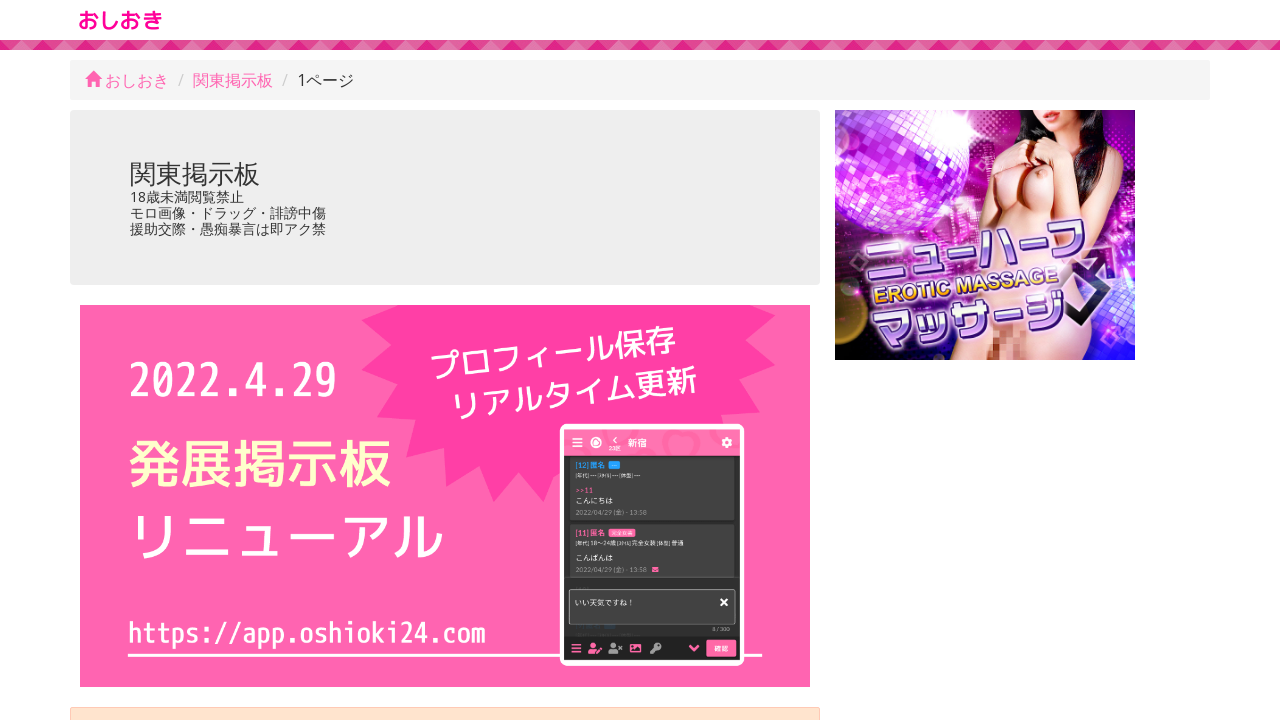

Panel time elements are present
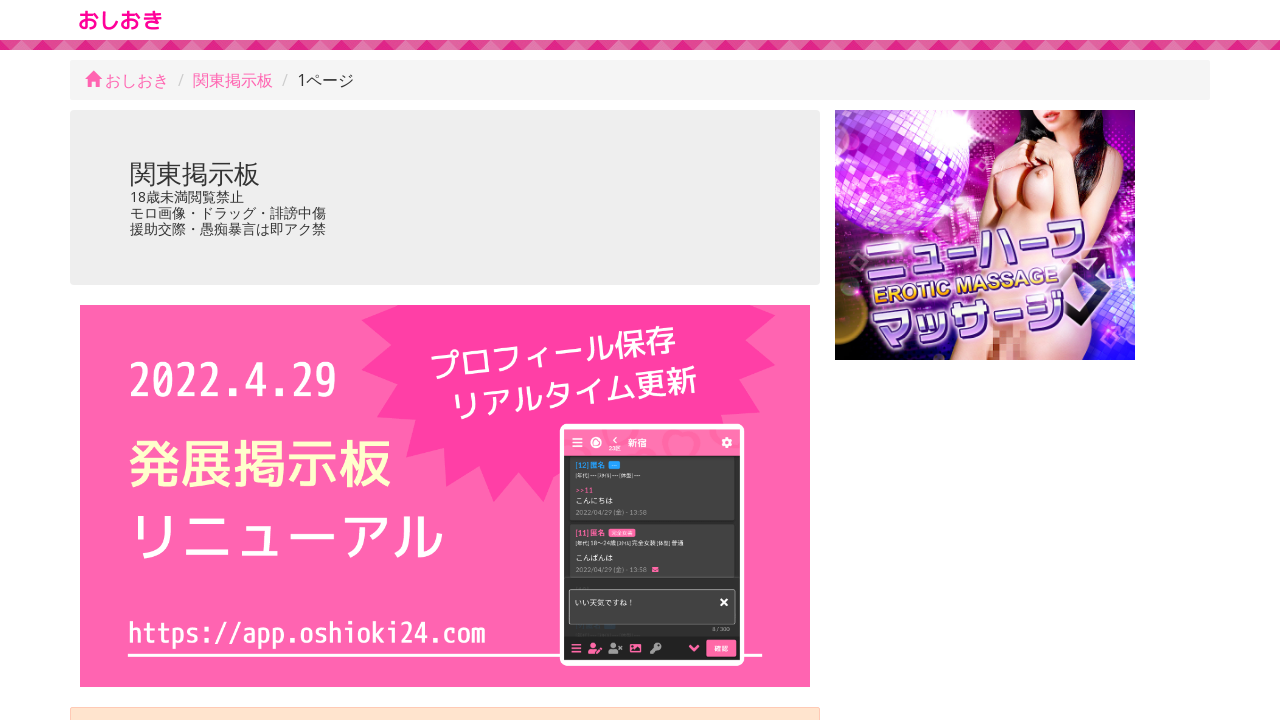

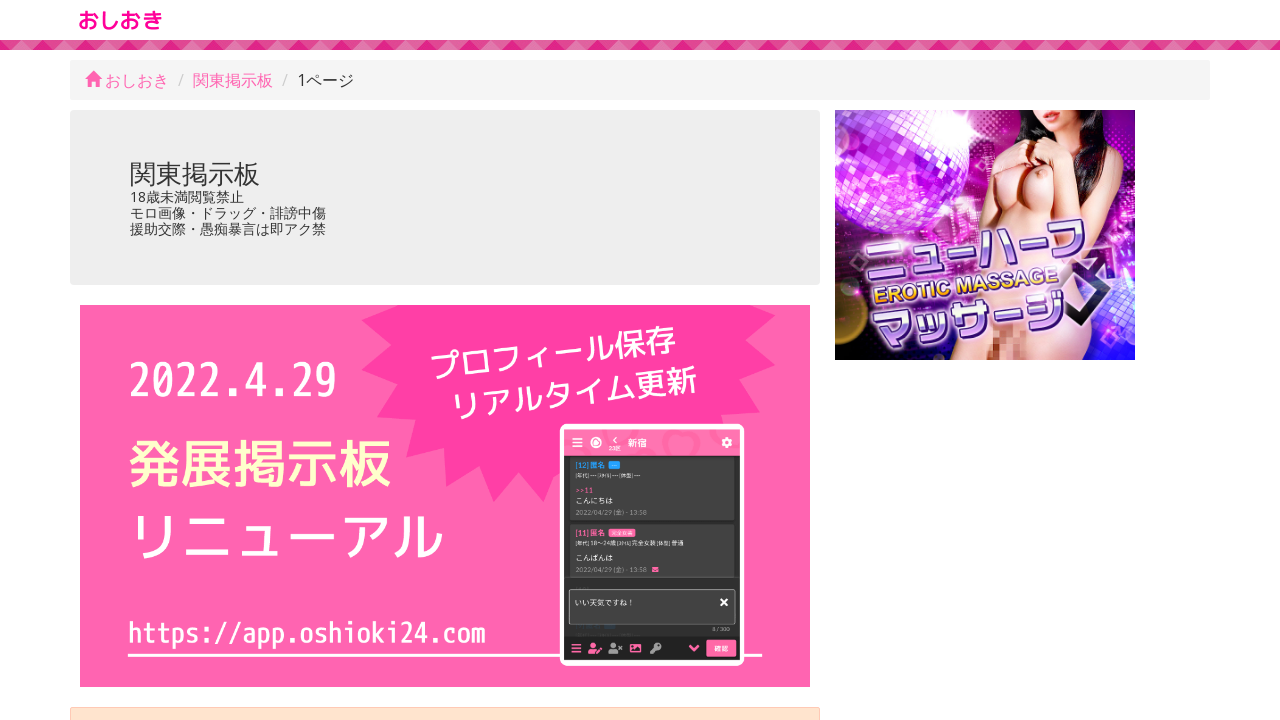